Navigates to py4you.com website and verifies the page loads by checking the title

Starting URL: https://py4you.com/

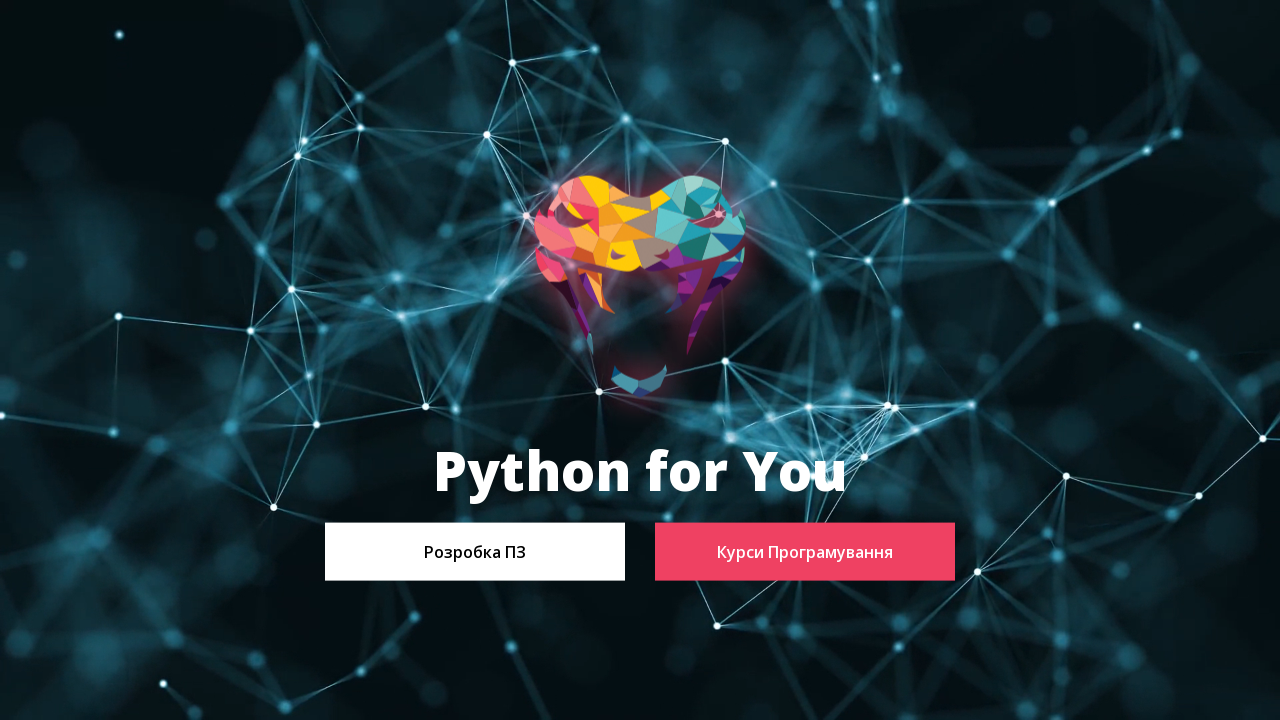

Waited for page to reach networkidle state
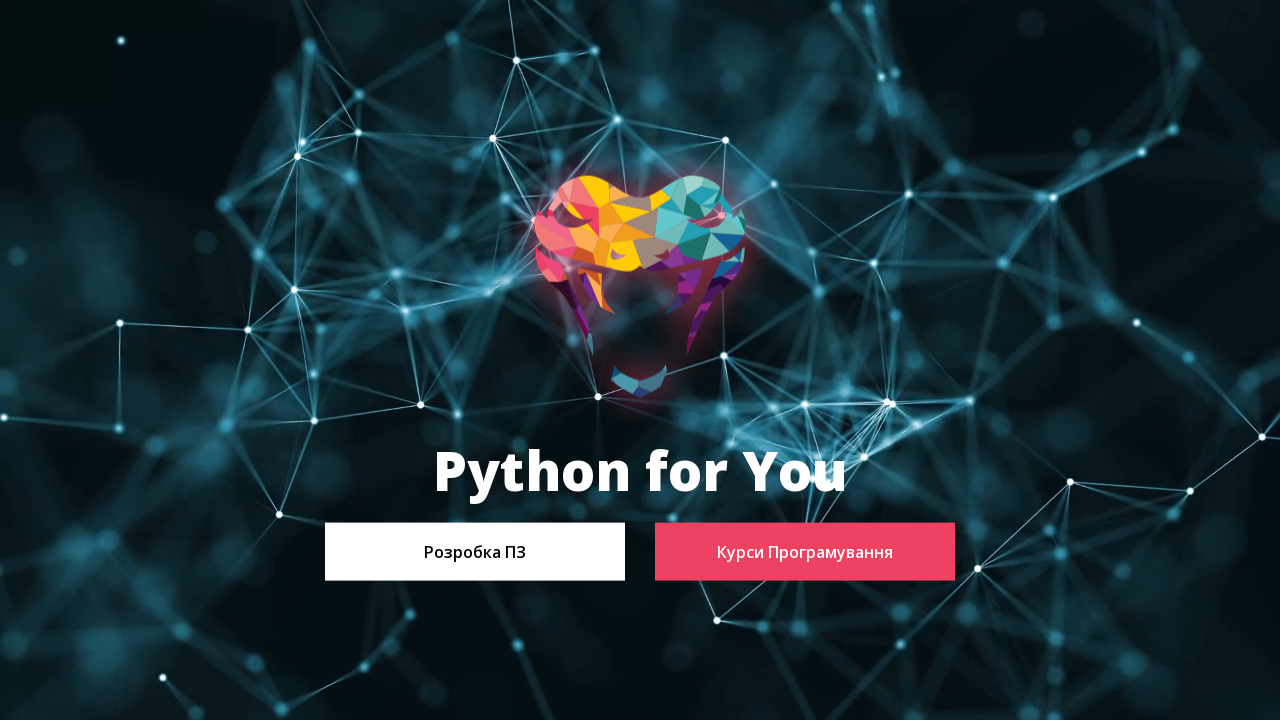

Retrieved page title: 'Python for You: Розробка ПЗ та Курси Програмування'
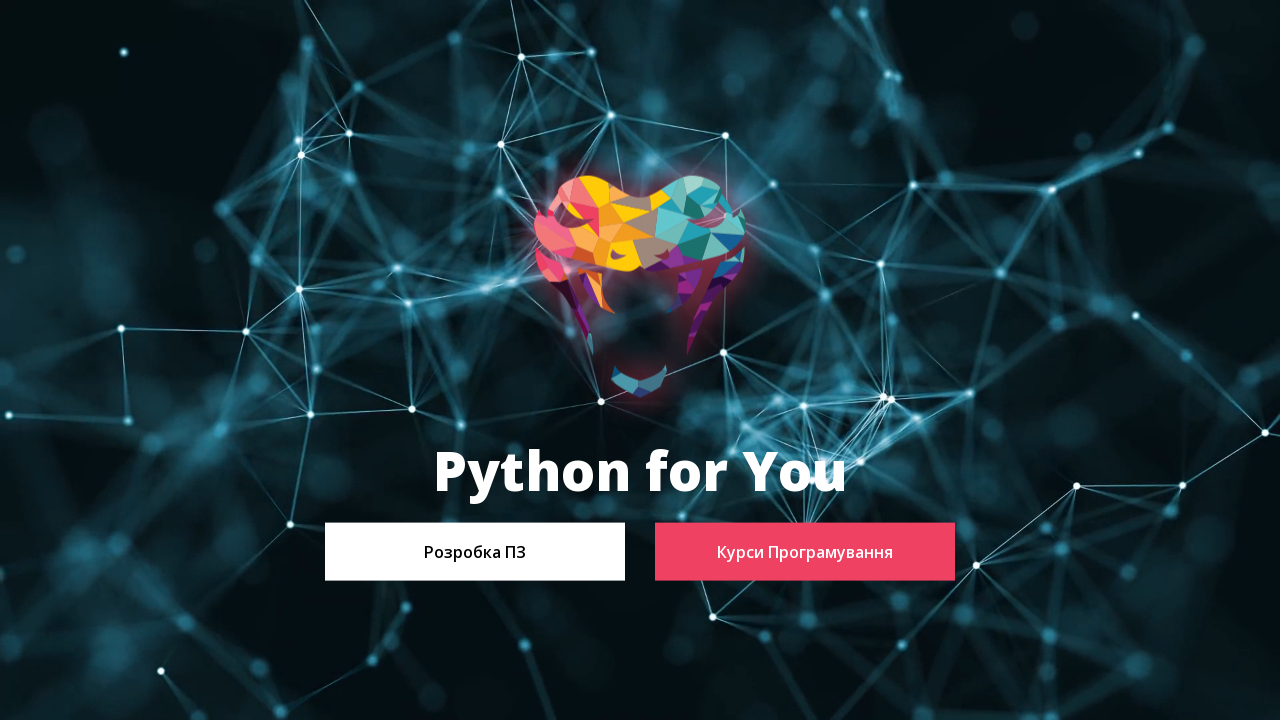

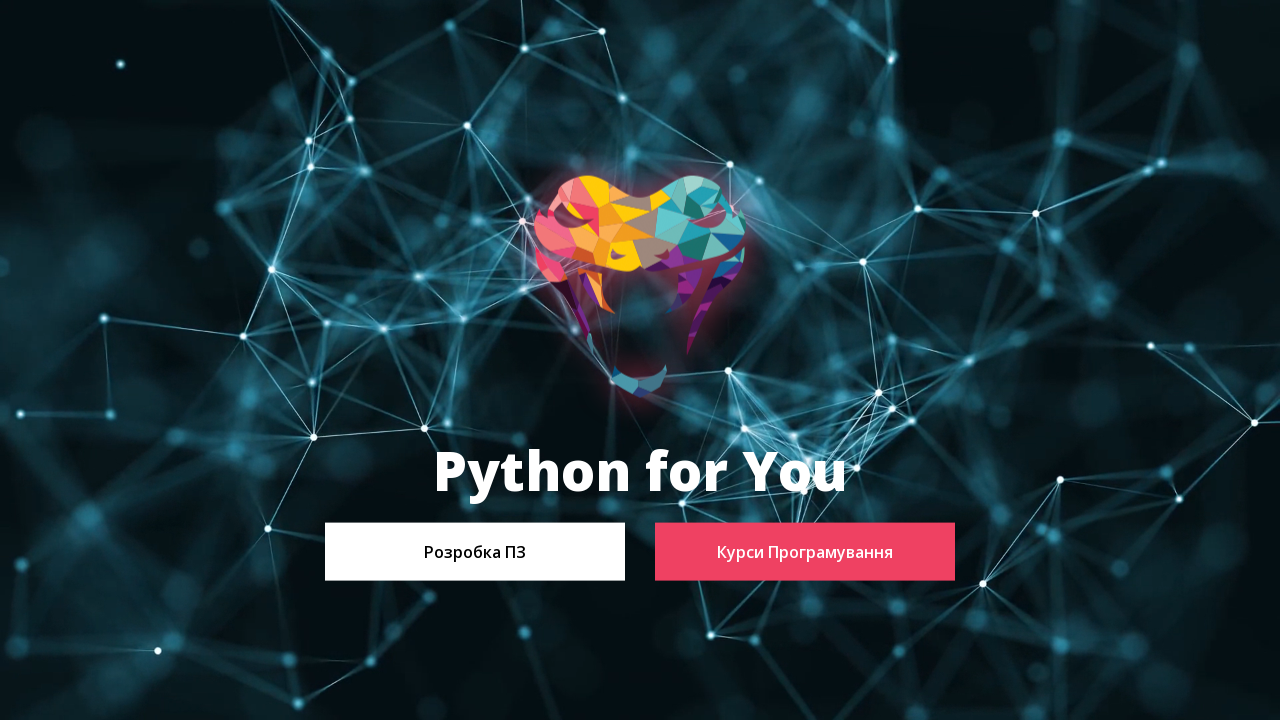